Tests JavaScript confirm dialog by clicking confirm button and accepting it

Starting URL: https://the-internet.herokuapp.com/javascript_alerts

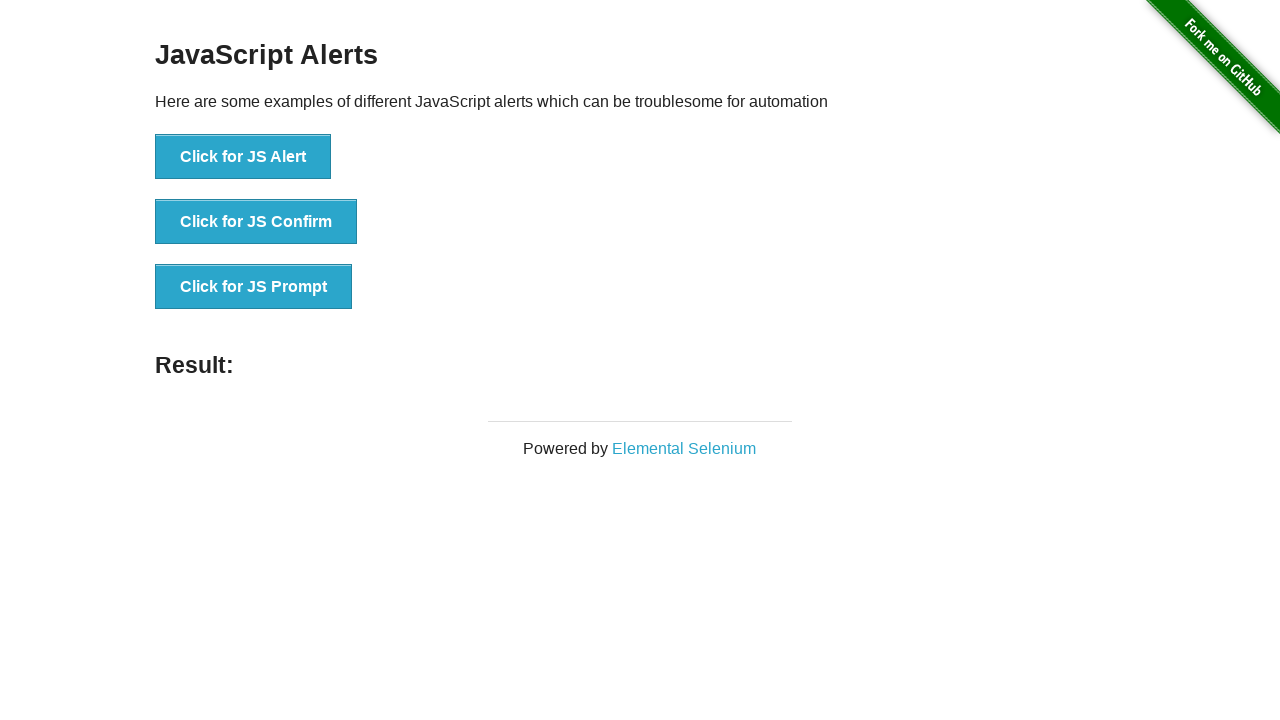

Set up dialog handler to accept confirm dialogs
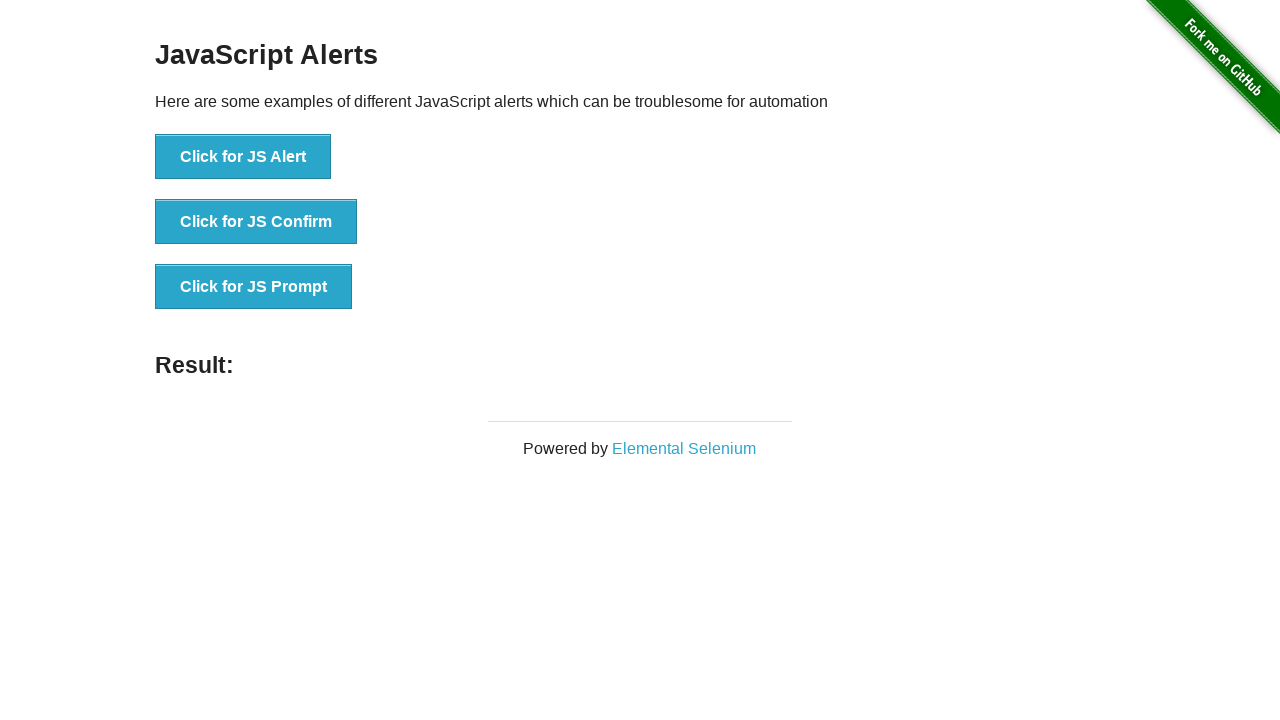

Clicked the JS Confirm button at (256, 222) on button[onclick='jsConfirm()']
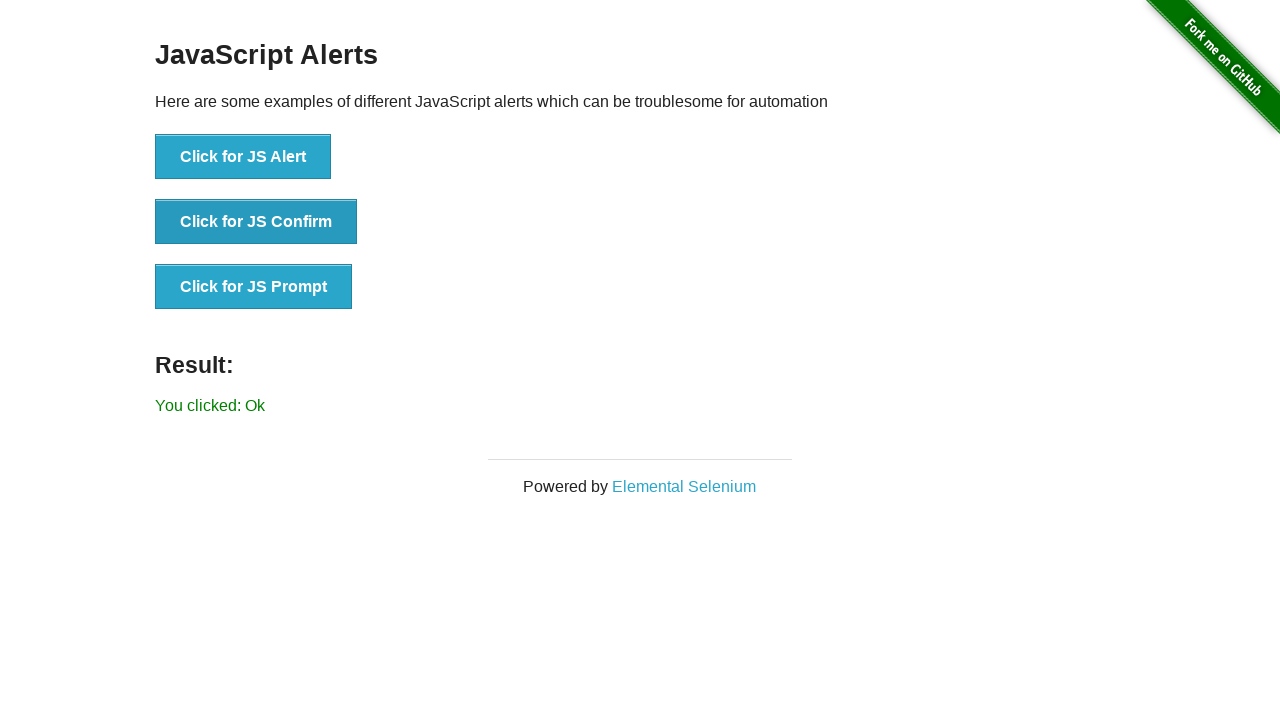

Confirm dialog was accepted and result message appeared
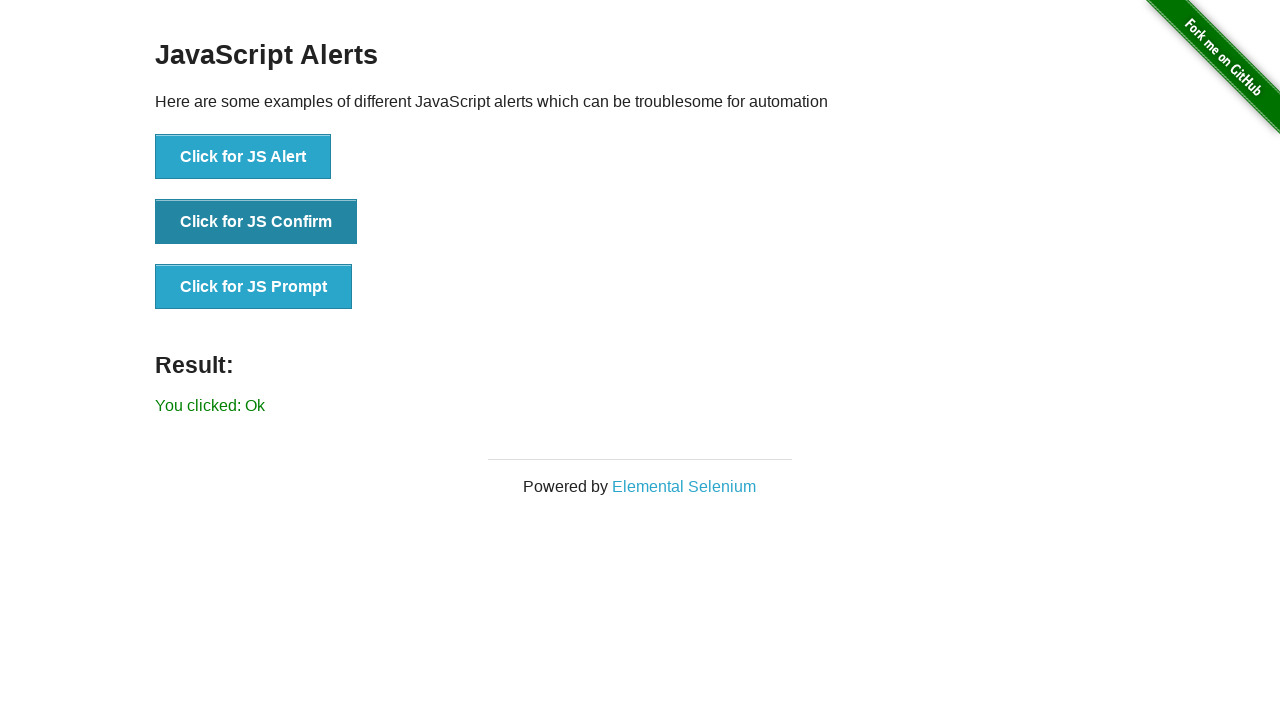

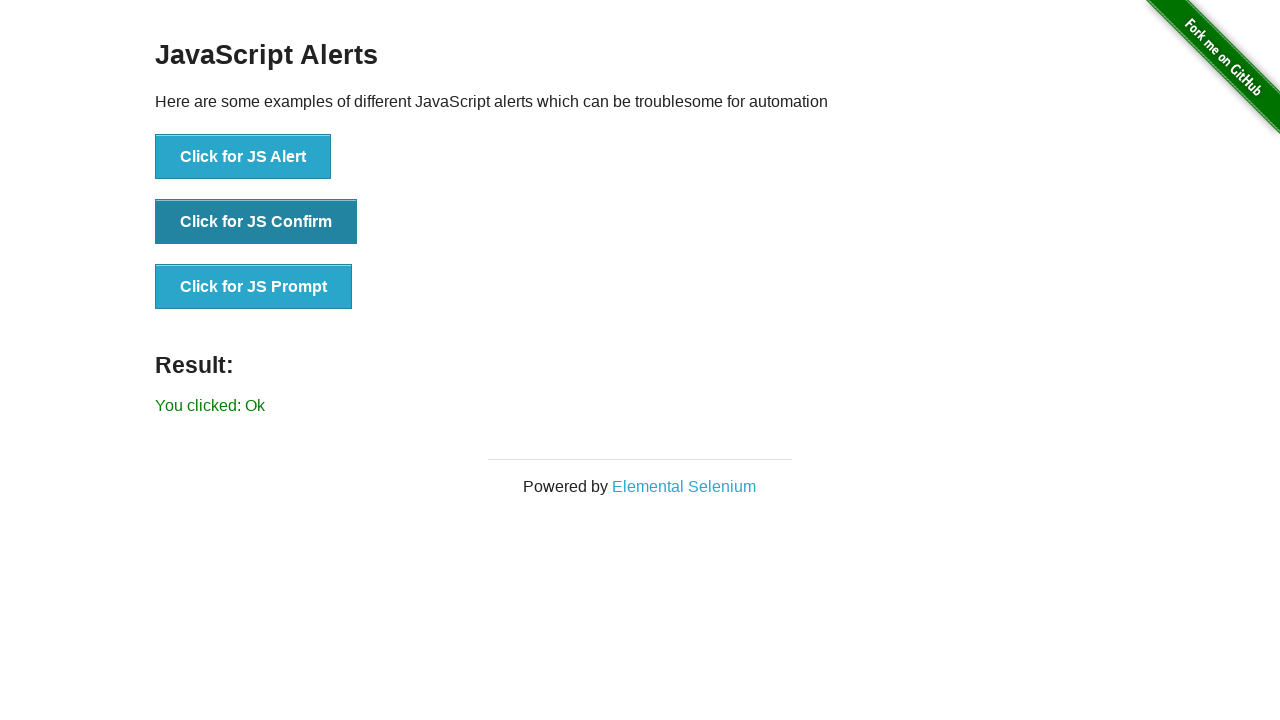